Navigates to the OrangeHRM demo page and waits for it to load, verifying the page is accessible

Starting URL: https://opensource-demo.orangehrmlive.com/

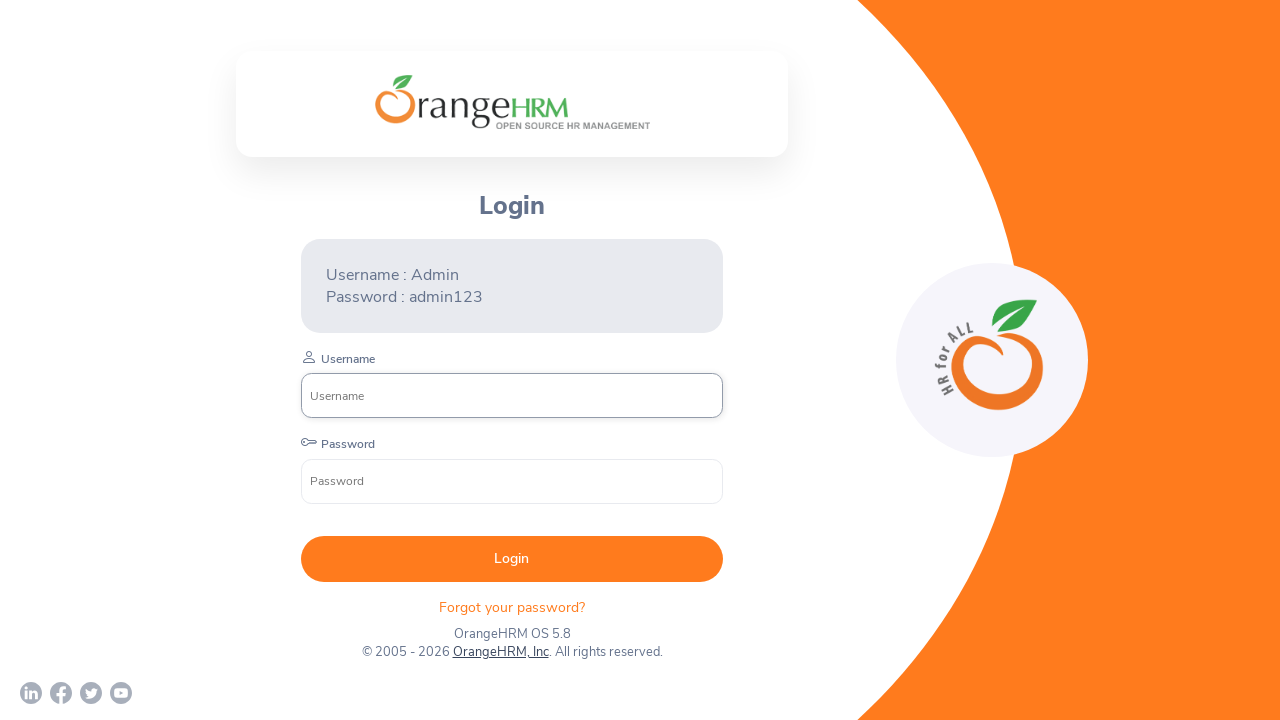

Waited for login form username field to be visible - OrangeHRM demo page loaded successfully
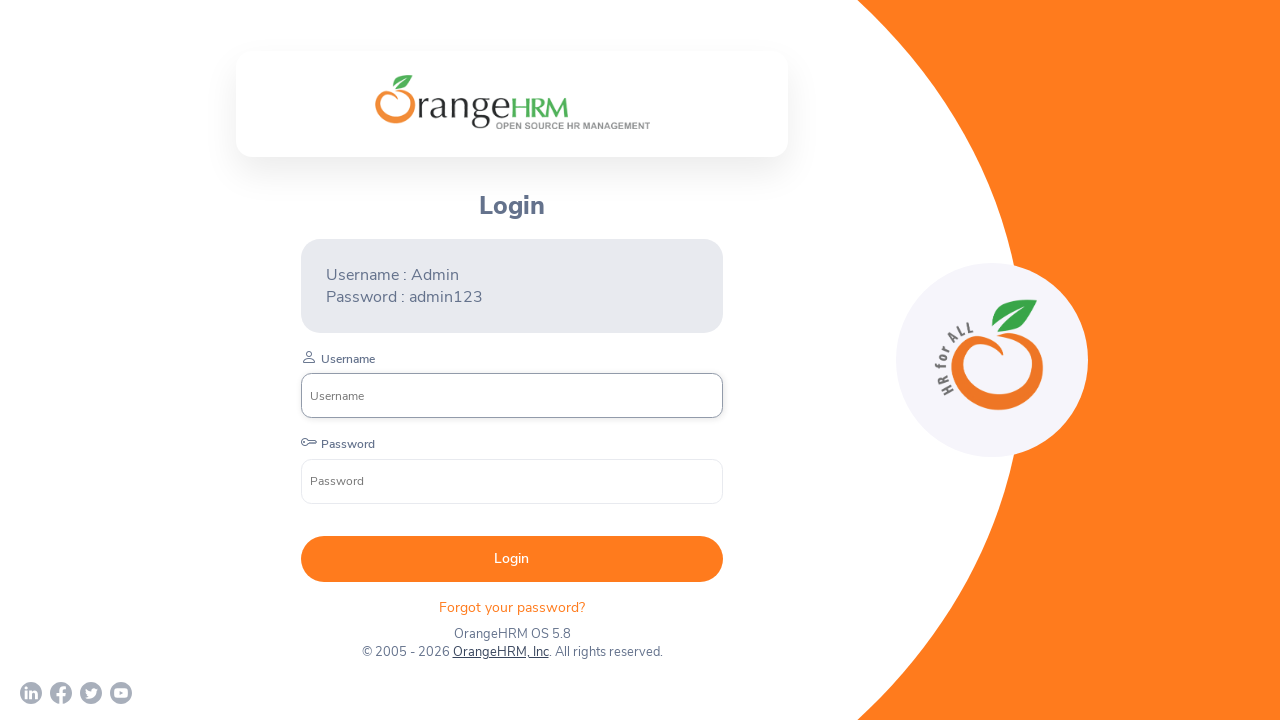

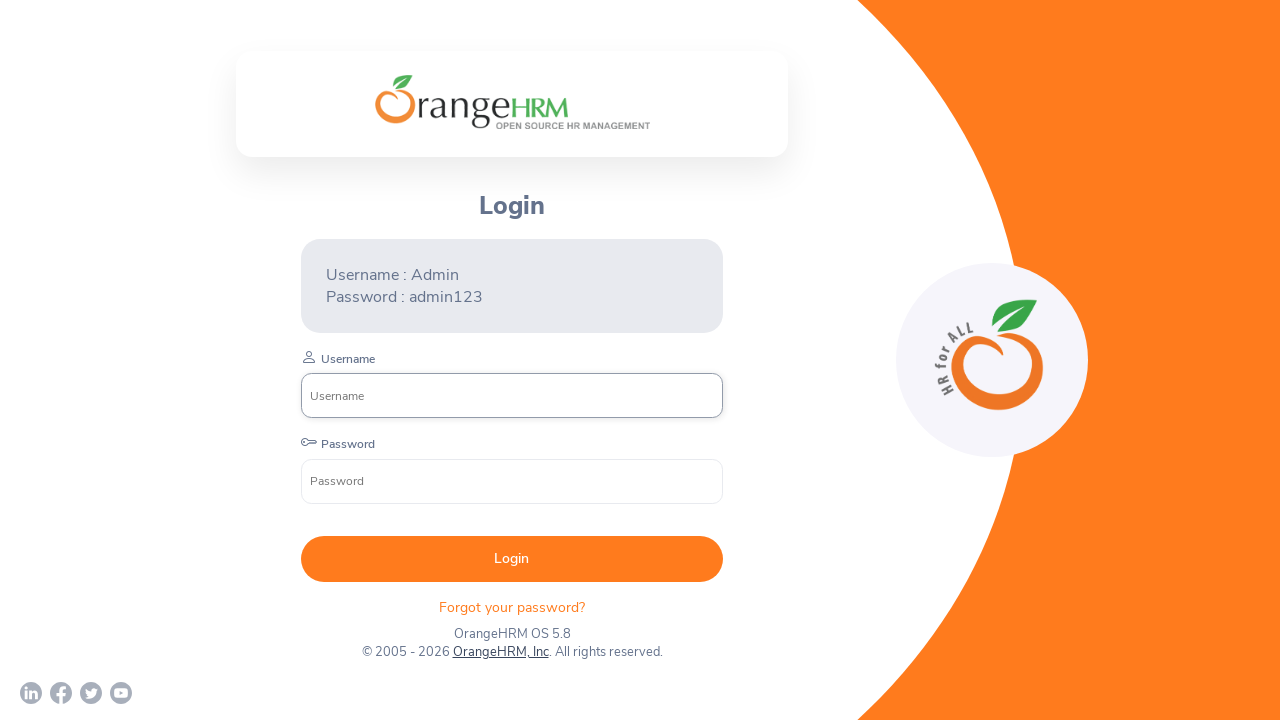